Tests JavaScript alert dialogs by triggering alert, confirm, and prompt boxes, accepting them and entering text in the prompt dialog.

Starting URL: https://testpages.herokuapp.com/styled/alerts/alert-test.html

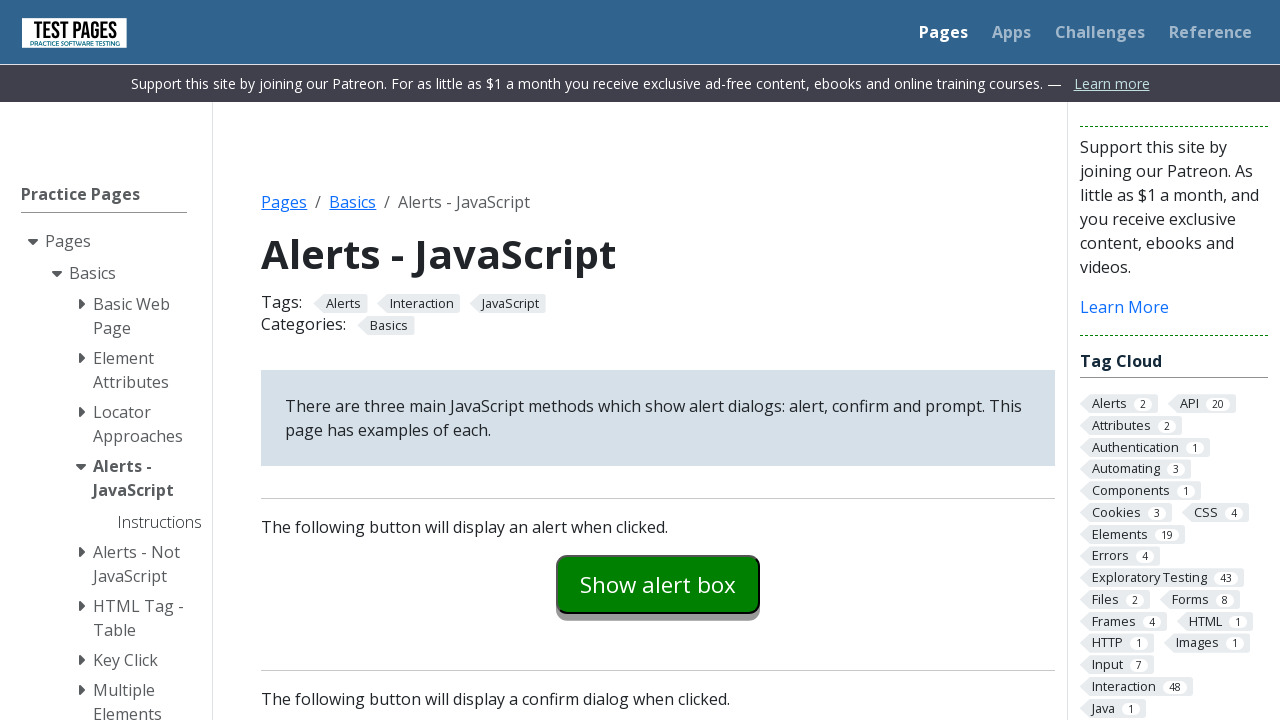

Clicked alert example button at (658, 584) on #alertexamples
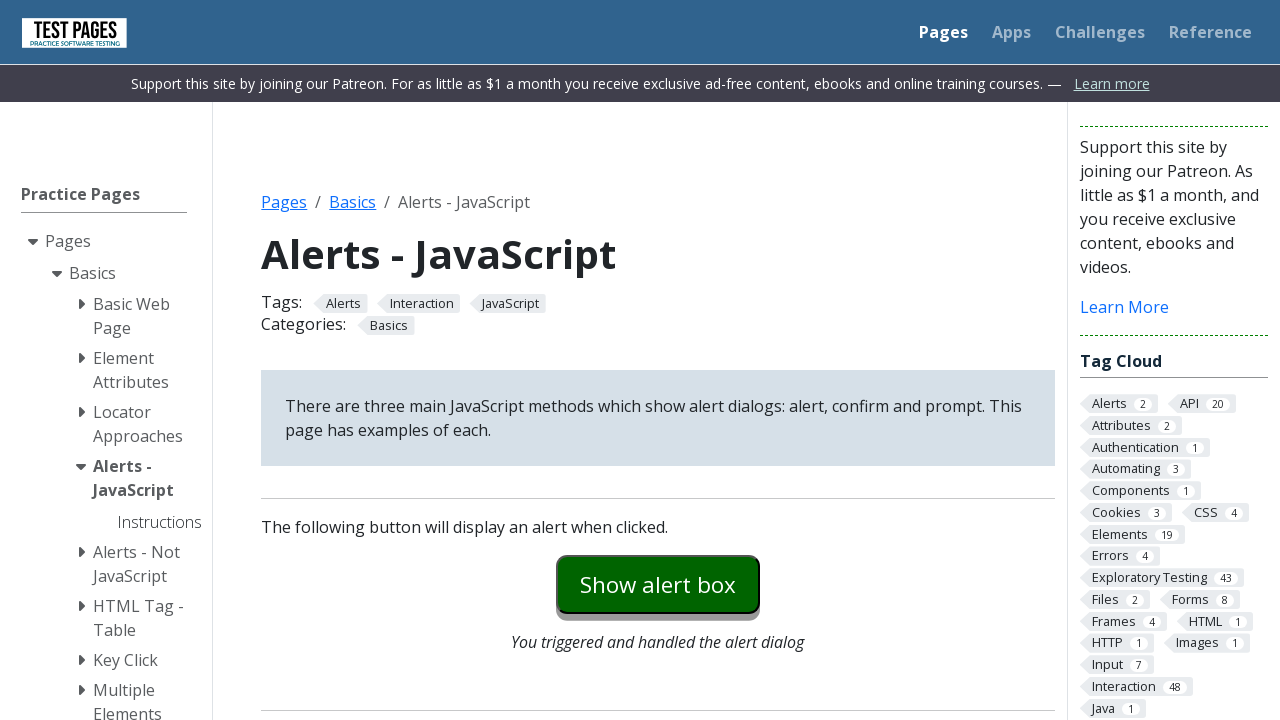

Set up dialog handler to accept alerts
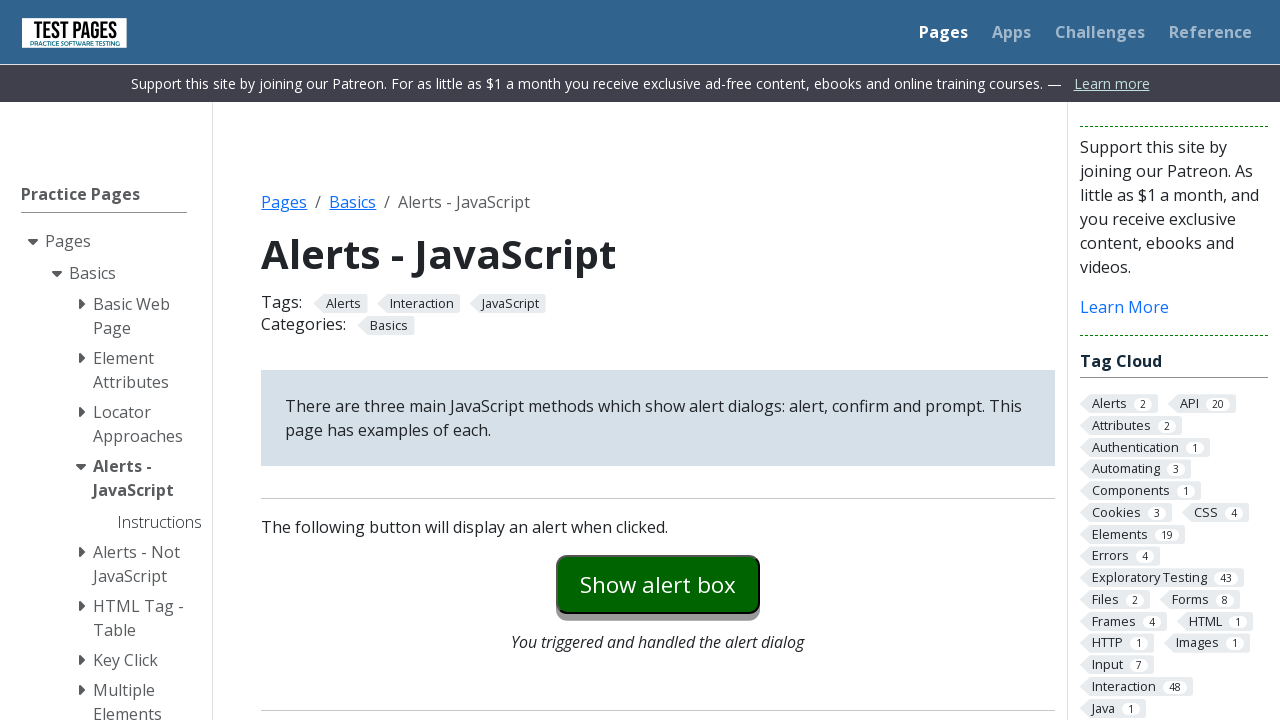

Waited 500ms for alert to be processed
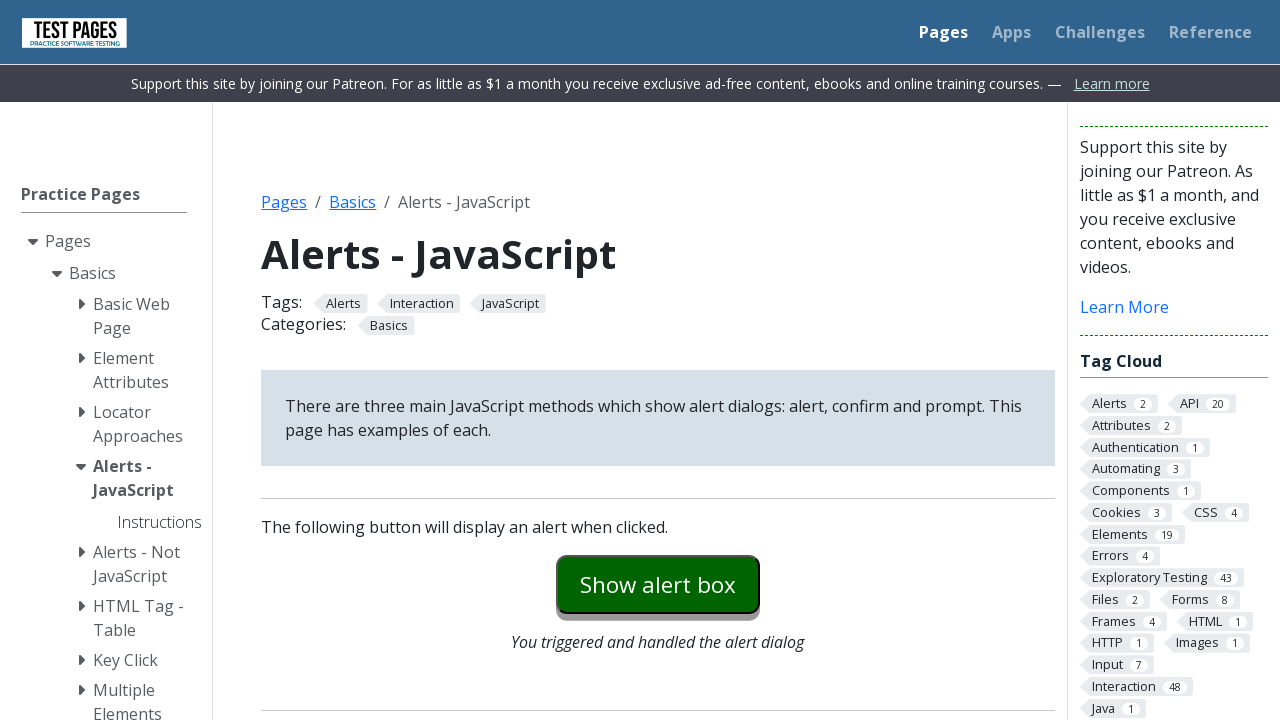

Clicked confirm example button at (658, 360) on #confirmexample
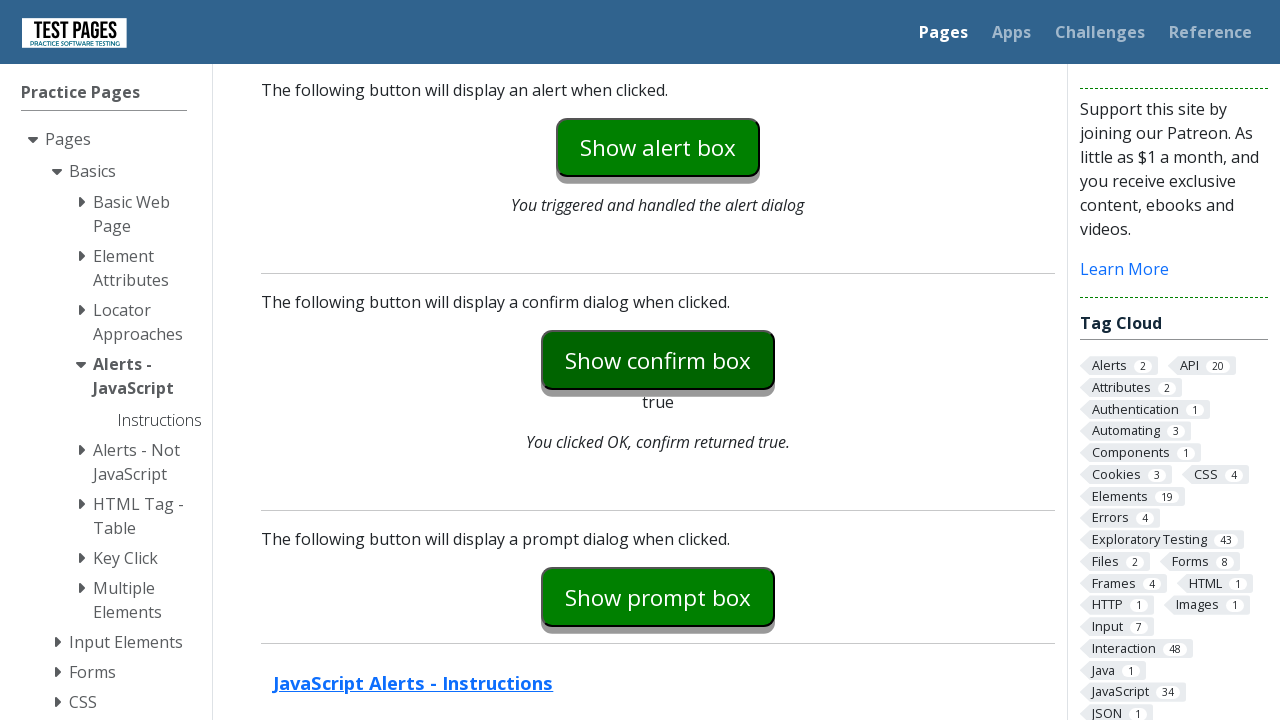

Waited 500ms for confirm dialog to be processed
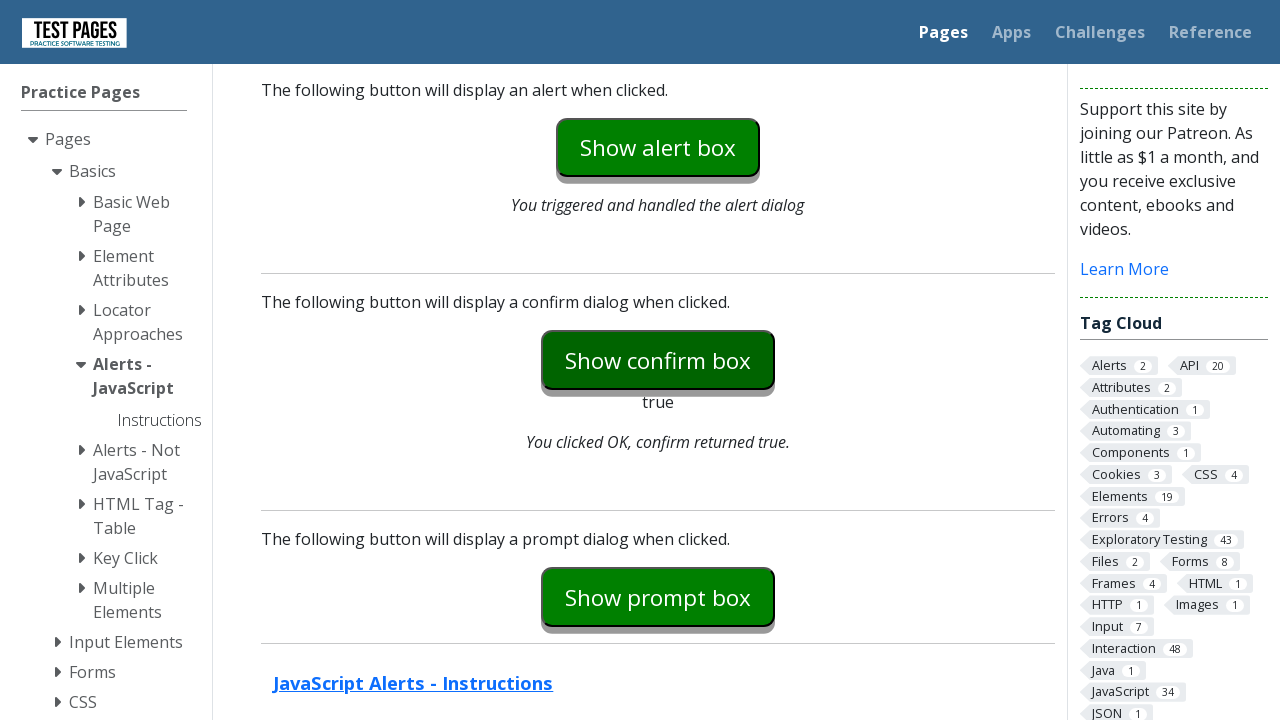

Set up one-time dialog handler for prompt with text 'sendKeys test'
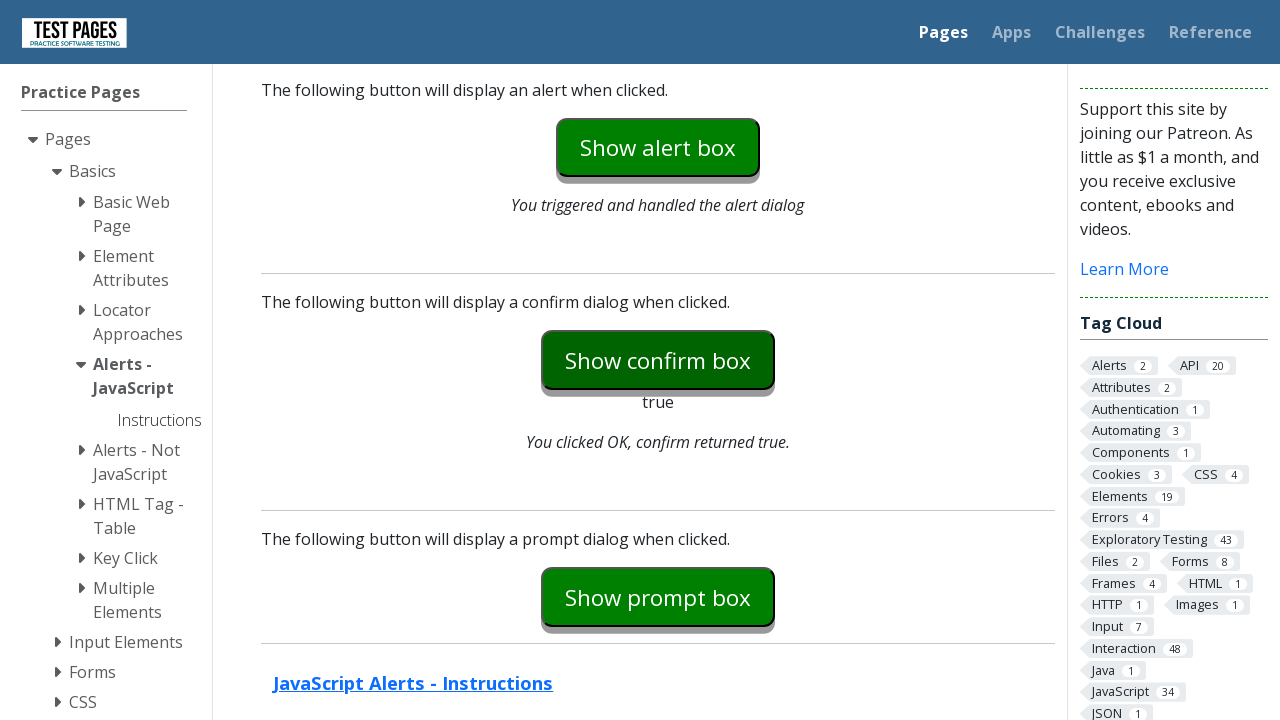

Clicked prompt example button at (658, 597) on #promptexample
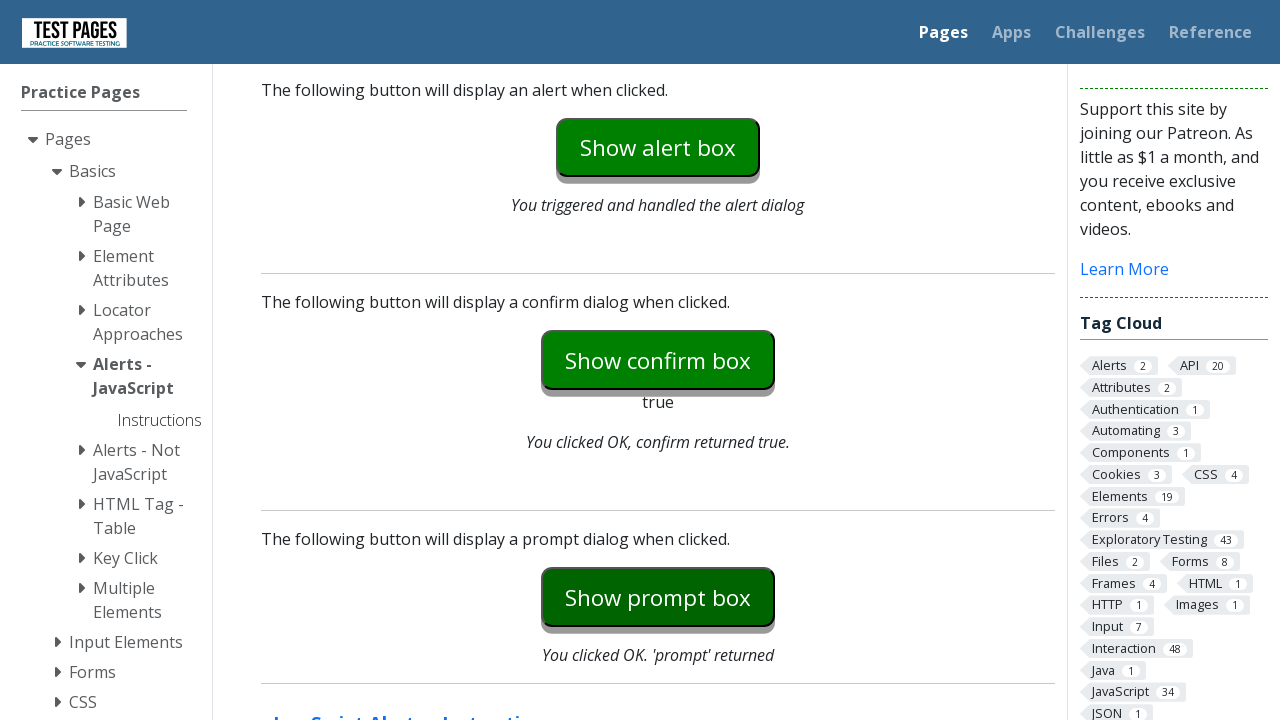

Waited 500ms for prompt dialog to be processed
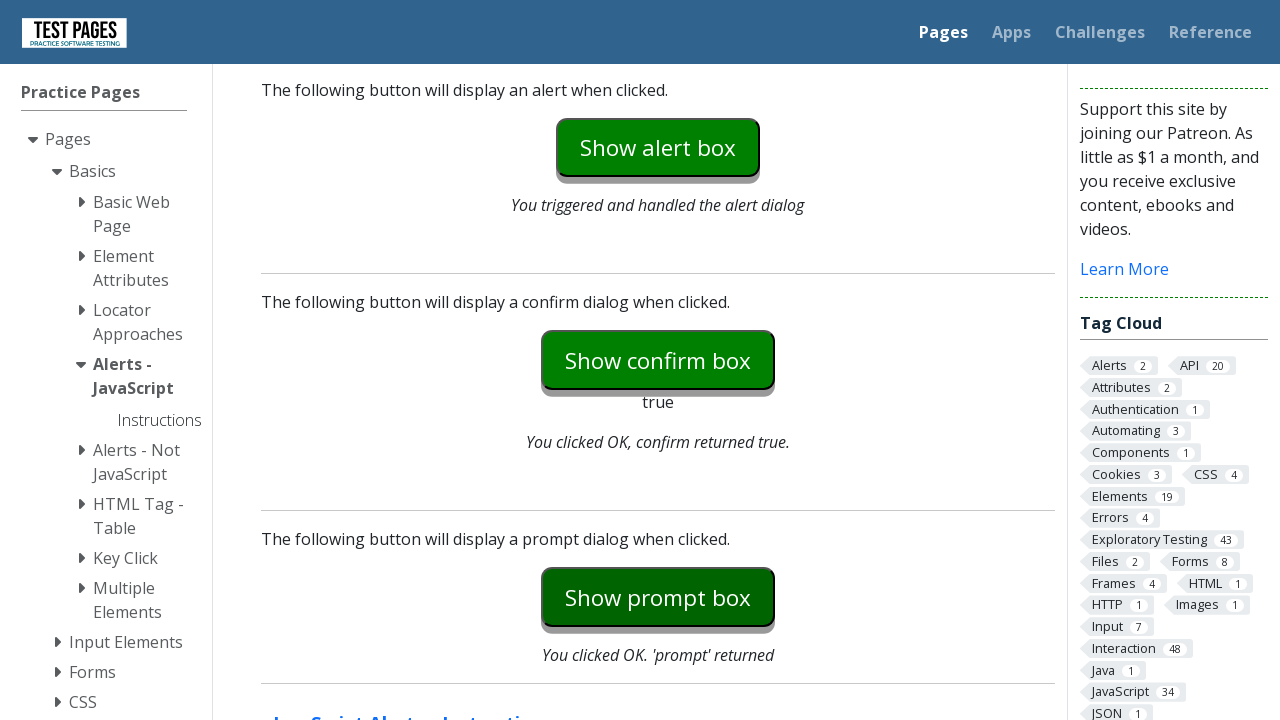

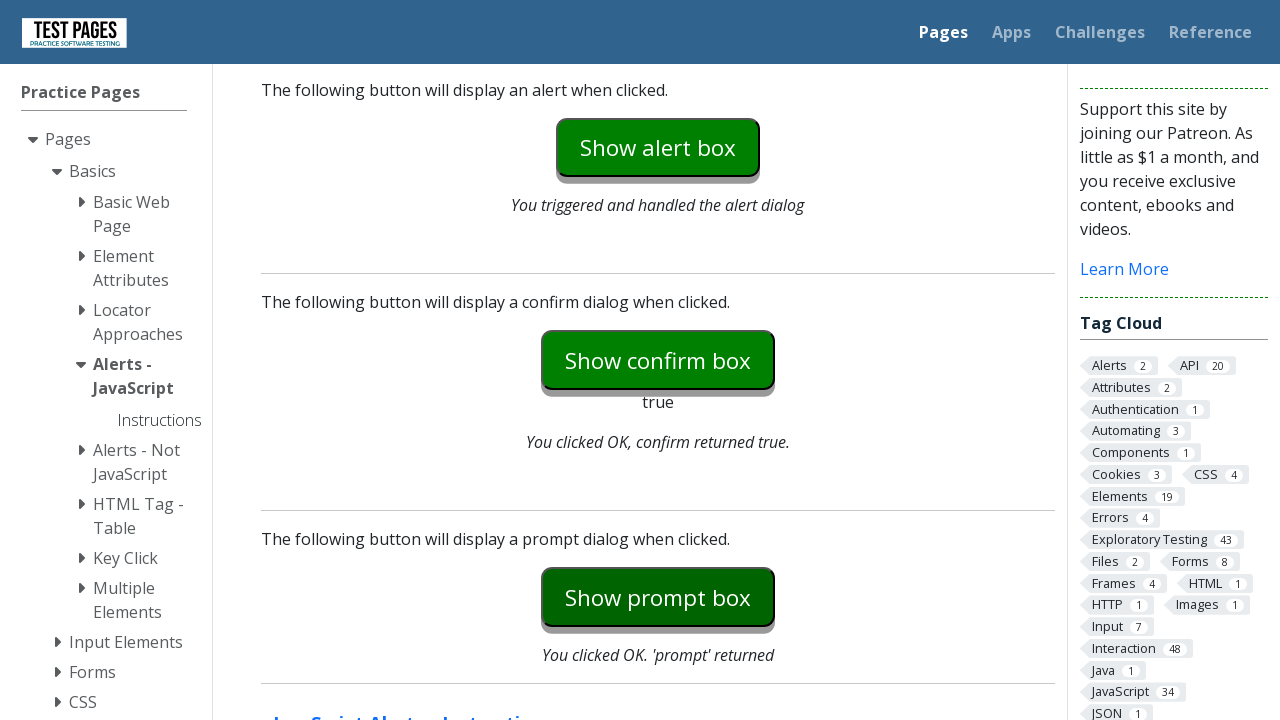